Tests a dual listbox widget by selecting countries (USA, Russia) from a source listbox, moving them to a destination listbox using arrow buttons, and then moving them back to the source listbox.

Starting URL: https://only-testing-blog.blogspot.com/2014/01/textbox.html

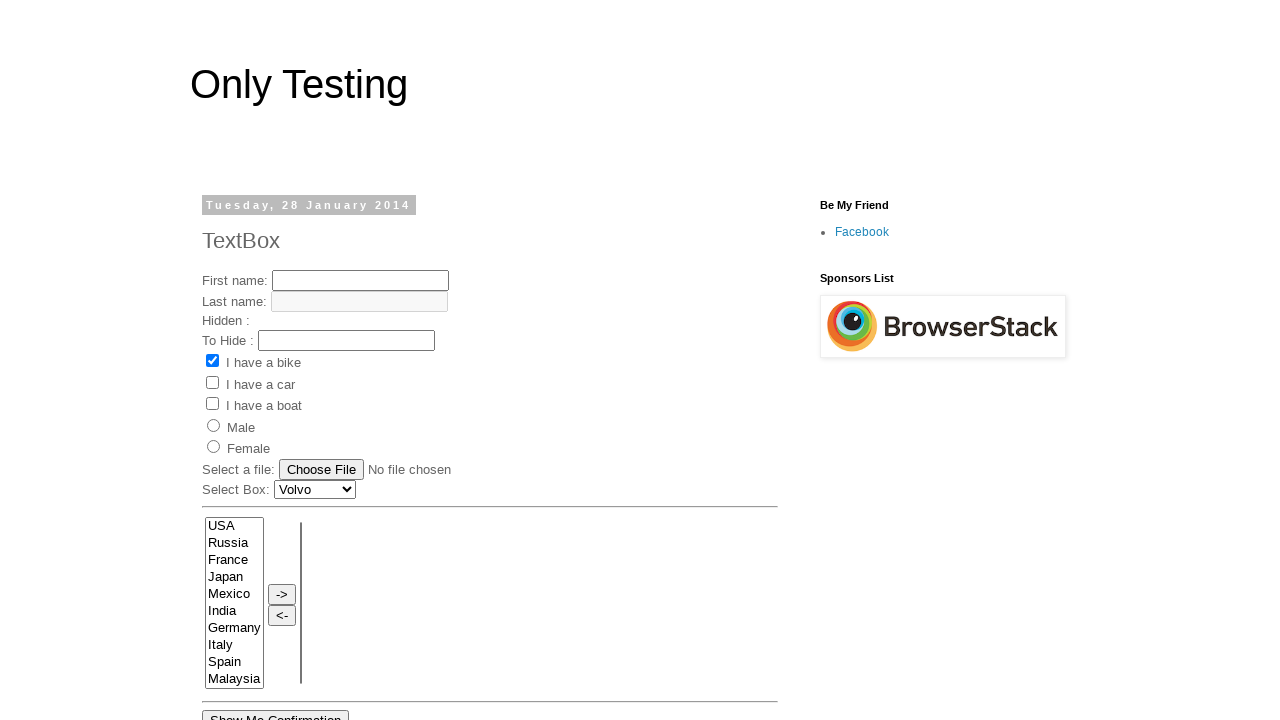

Navigated to dual listbox widget test page
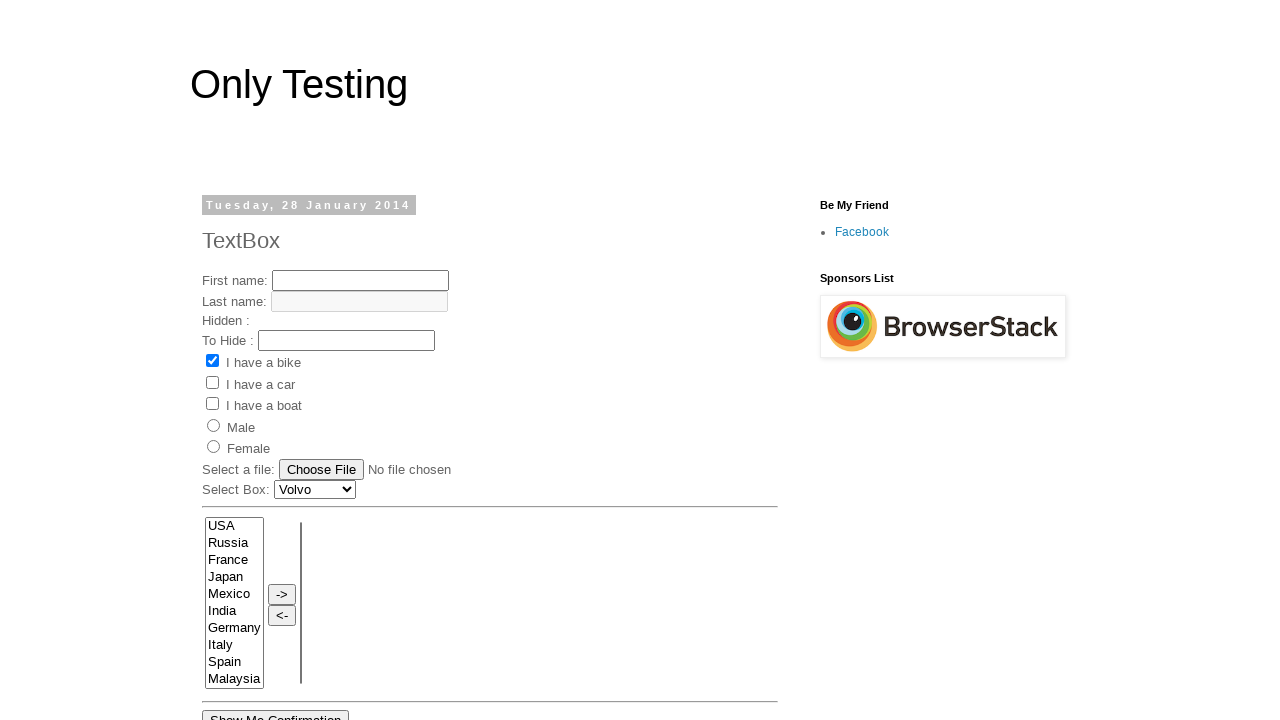

Selected USA from source listbox (FromLB) on select[name='FromLB']
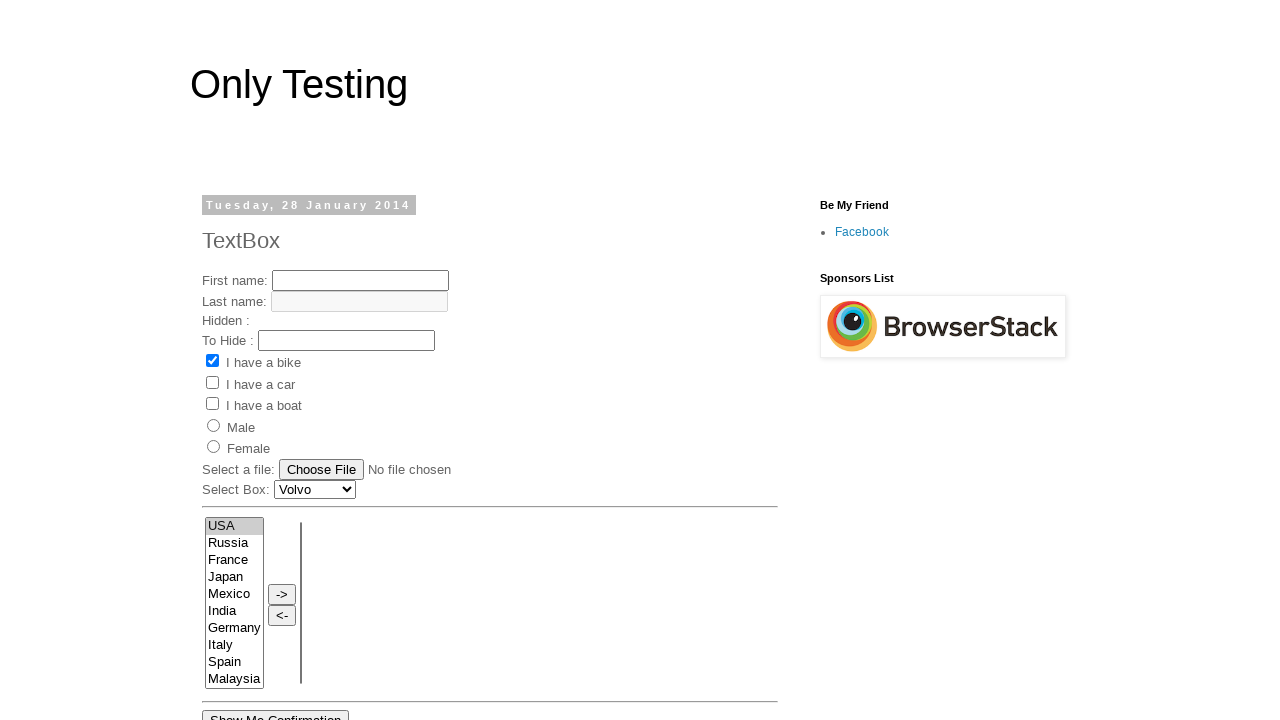

Clicked right arrow button to move USA to destination listbox at (282, 594) on input[value='->']
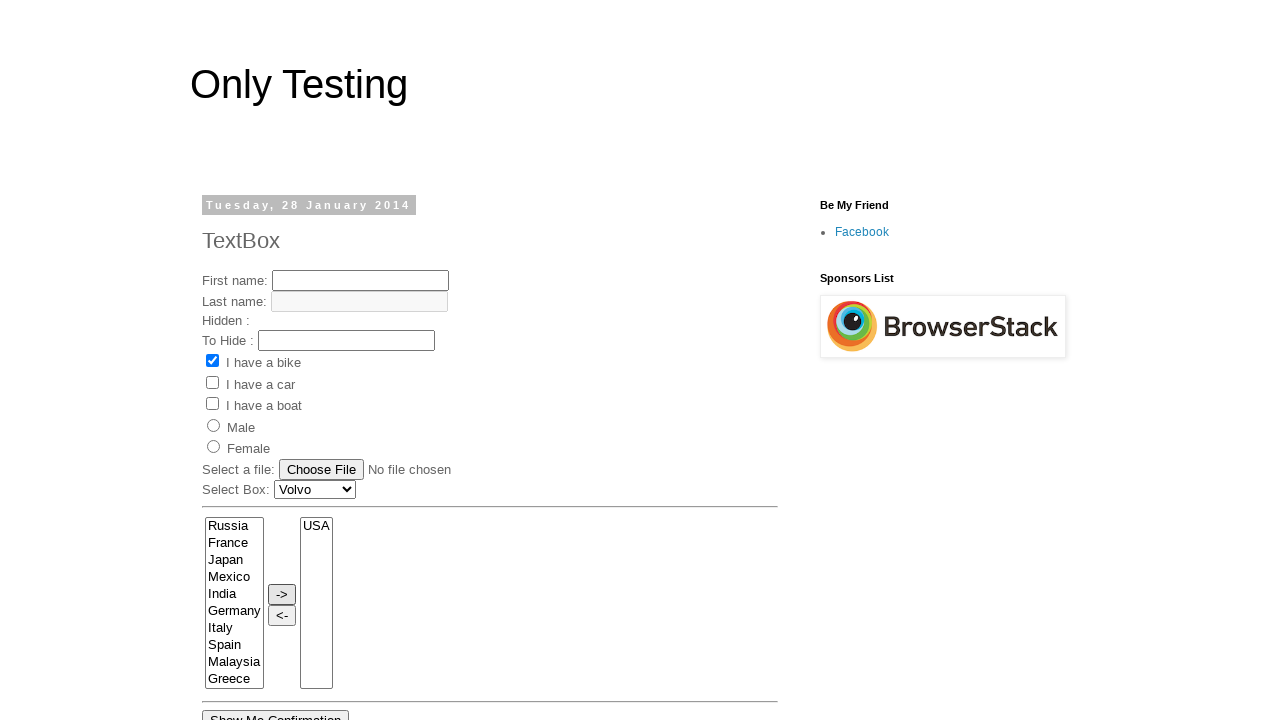

Selected Russia from source listbox (FromLB) on select[name='FromLB']
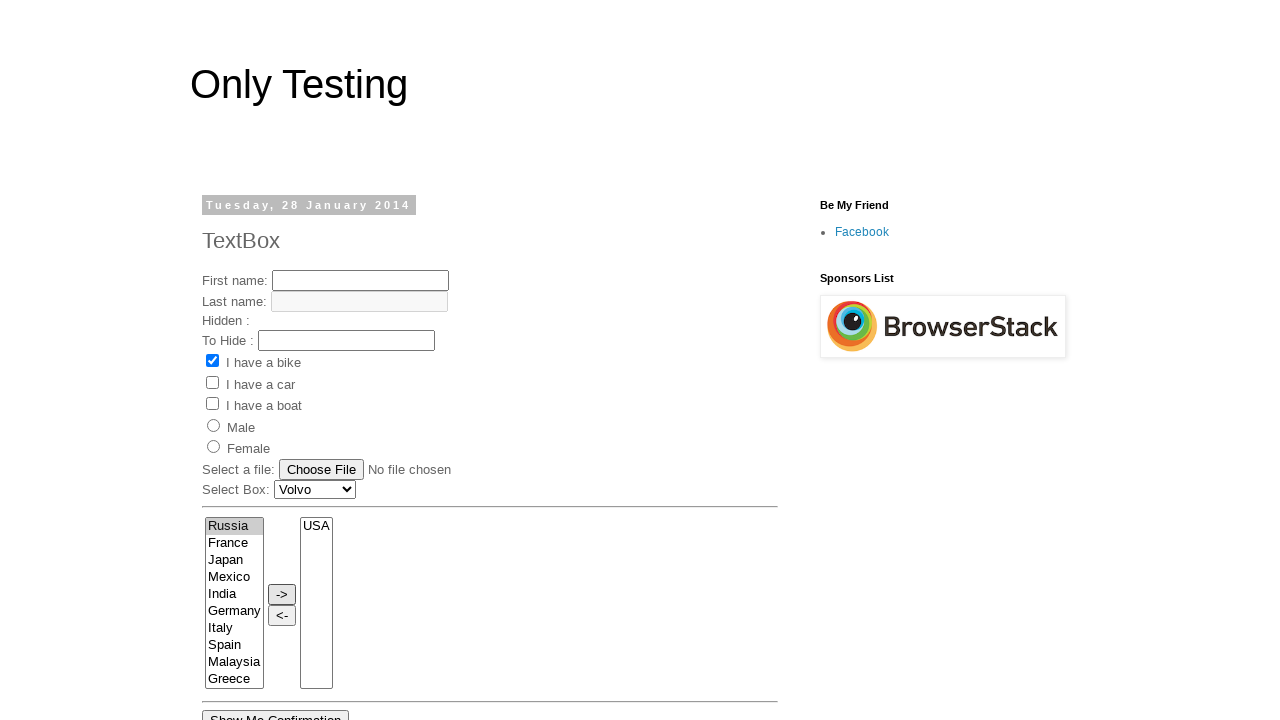

Clicked right arrow button to move Russia to destination listbox at (282, 594) on input[value='->']
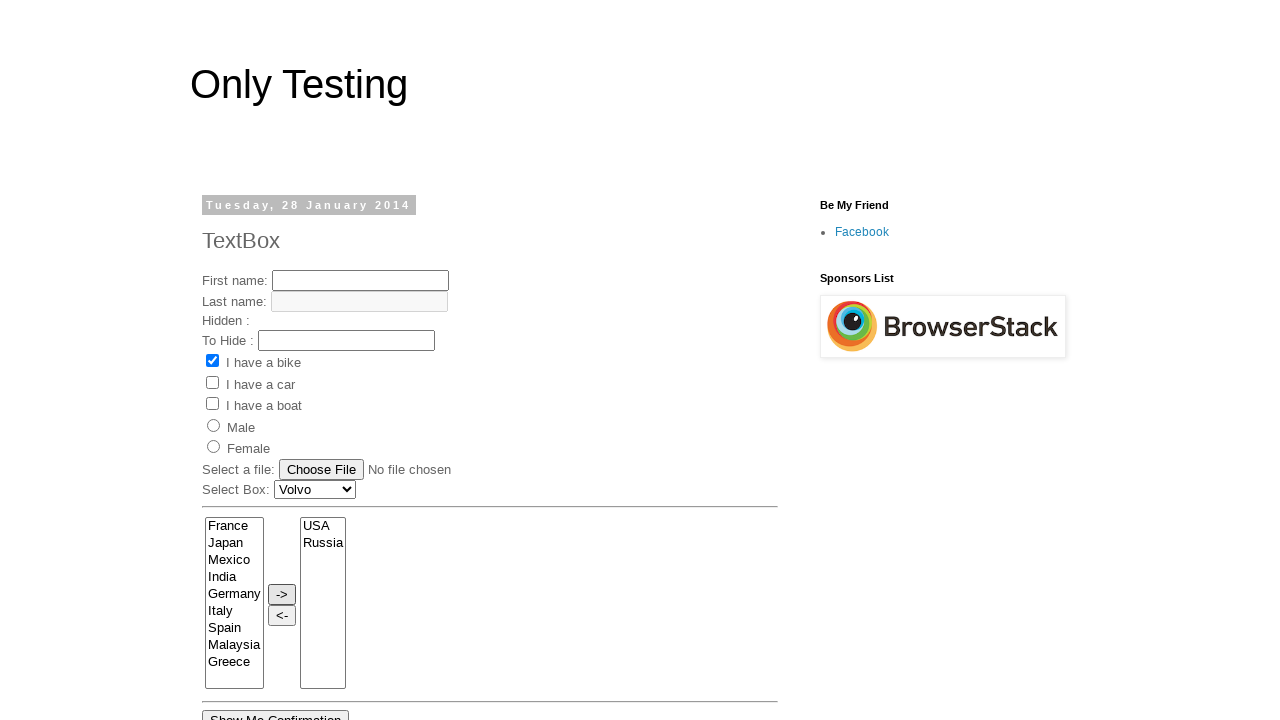

Selected USA from destination listbox (ToLB) on select[name='ToLB']
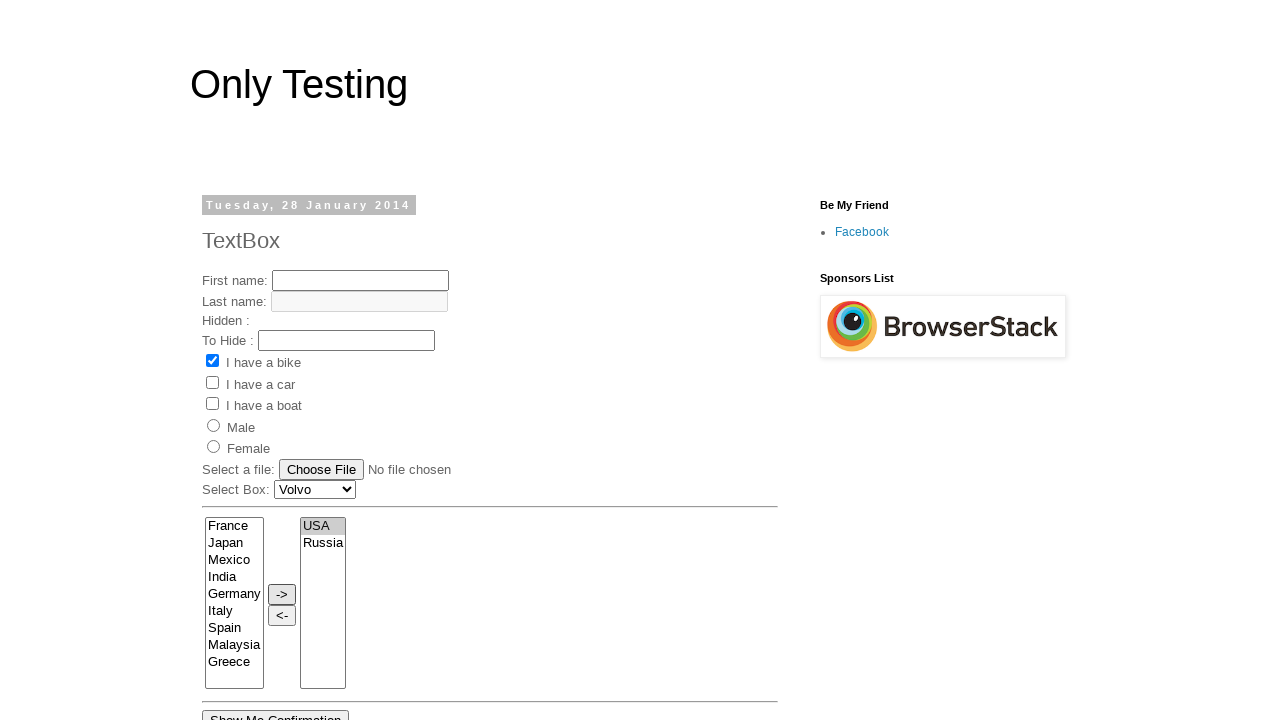

Clicked left arrow button to move USA back to source listbox at (282, 615) on input[value='<-']
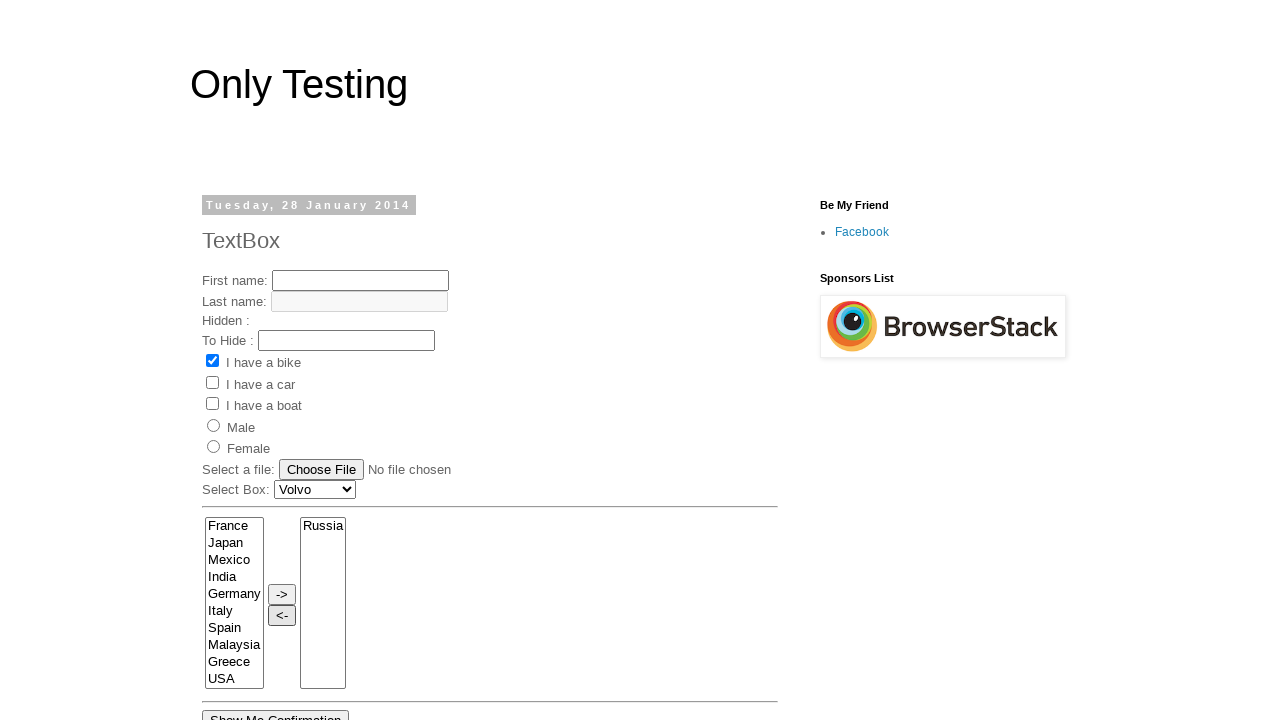

Selected Russia from destination listbox (ToLB) on select[name='ToLB']
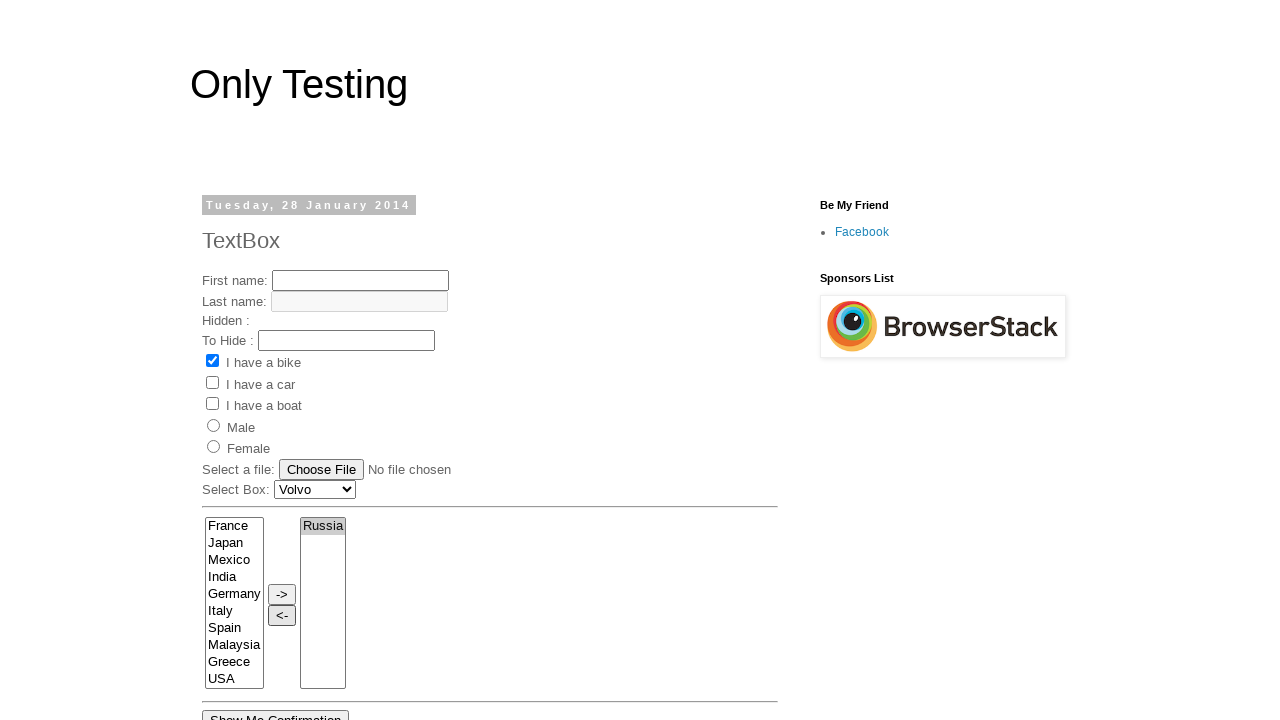

Clicked left arrow button to move Russia back to source listbox at (282, 615) on input[value='<-']
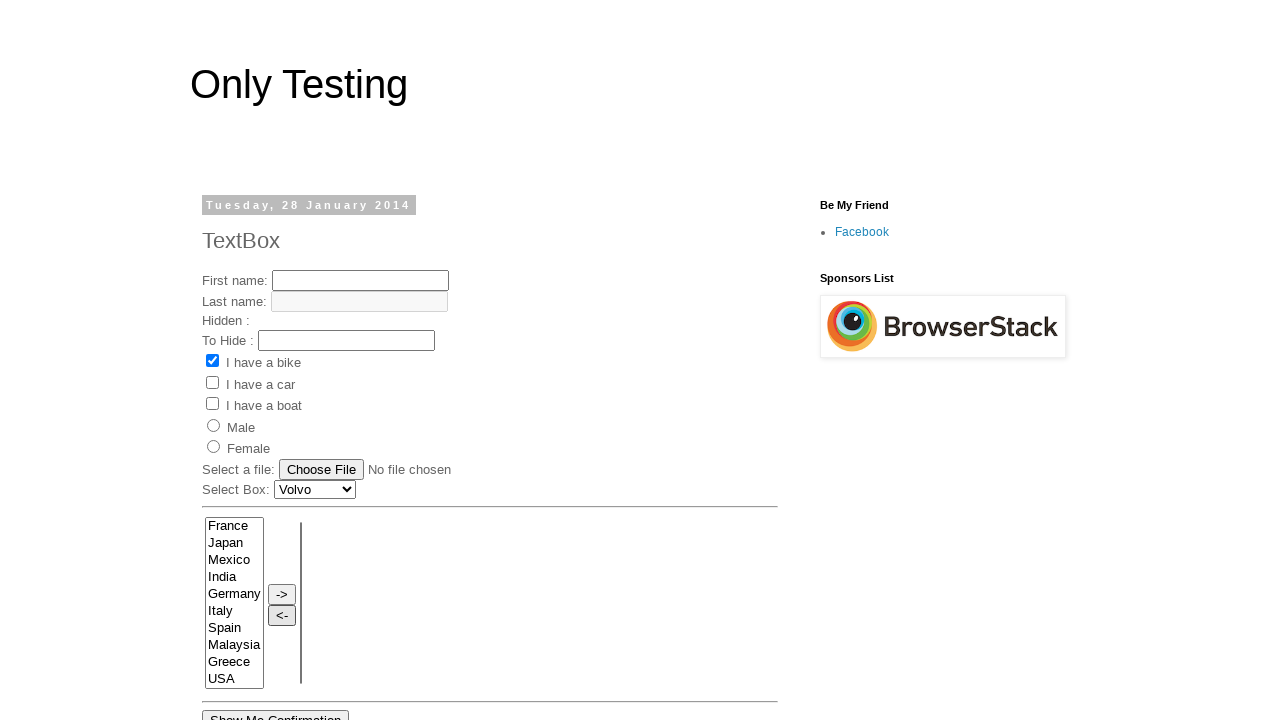

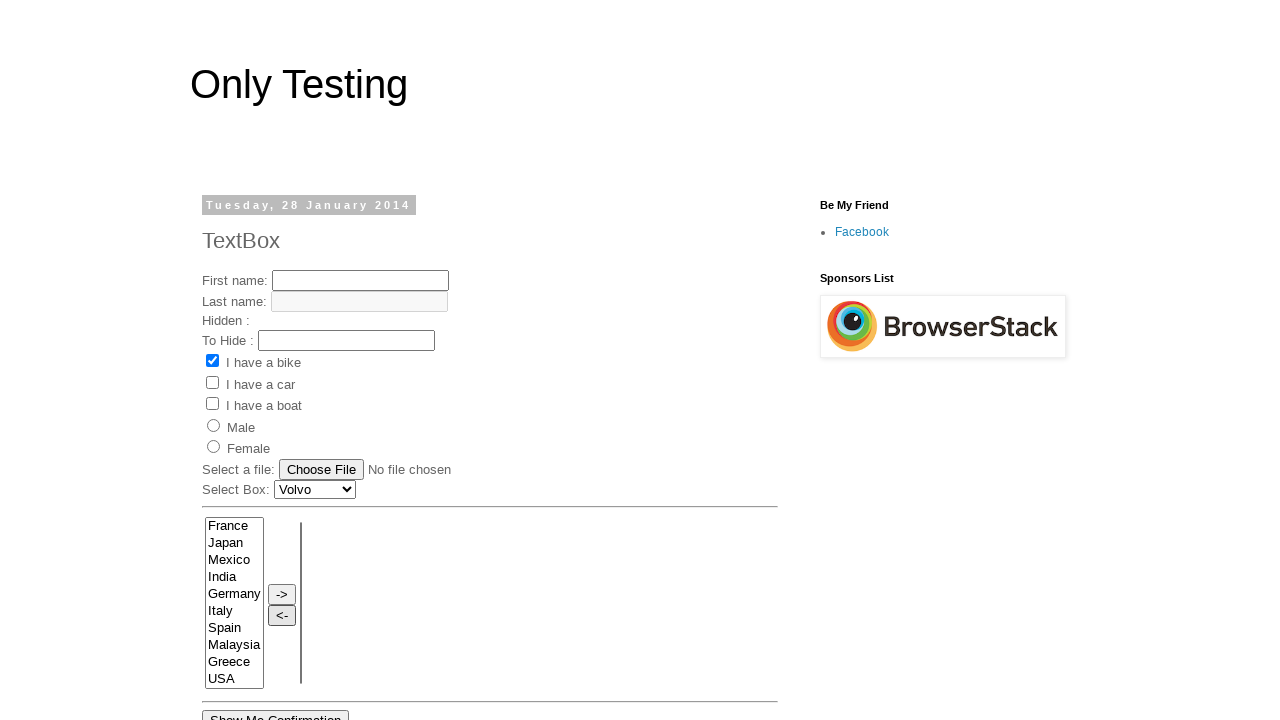